Tests editable/searchable dropdown by typing and selecting countries

Starting URL: https://react.semantic-ui.com/maximize/dropdown-example-search-selection/

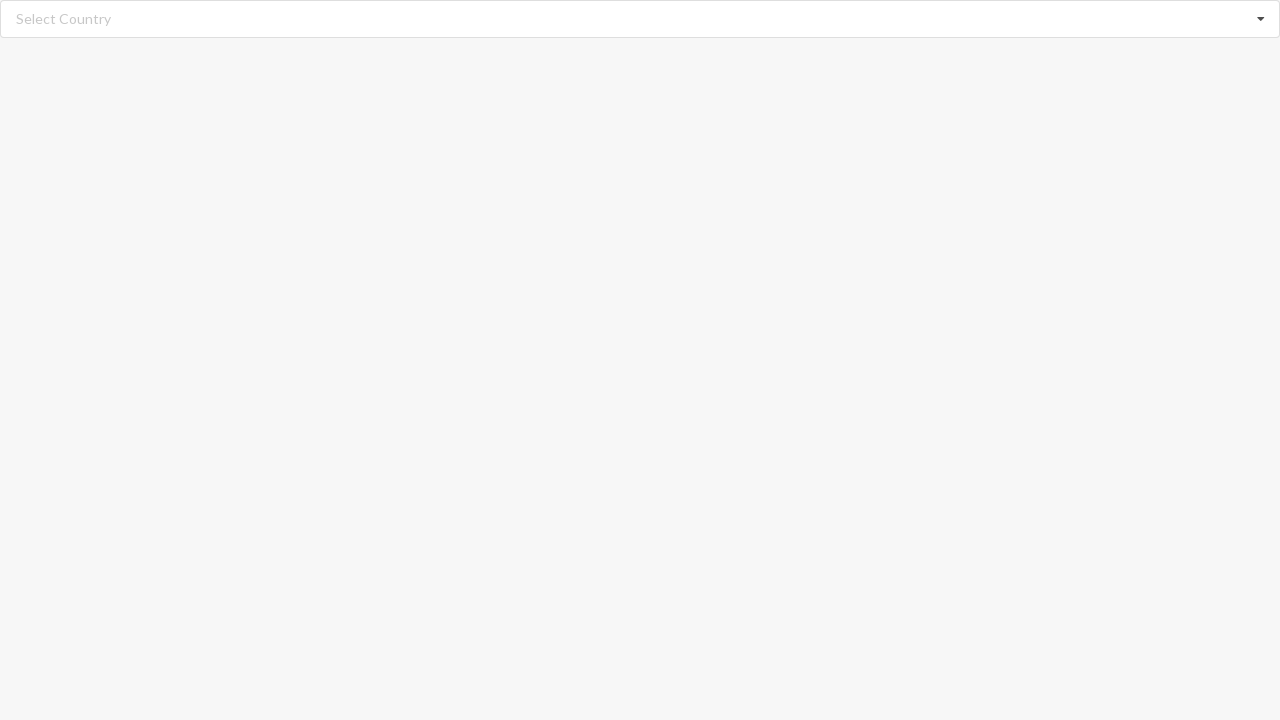

Typed 'Angola' into the search field on input.search
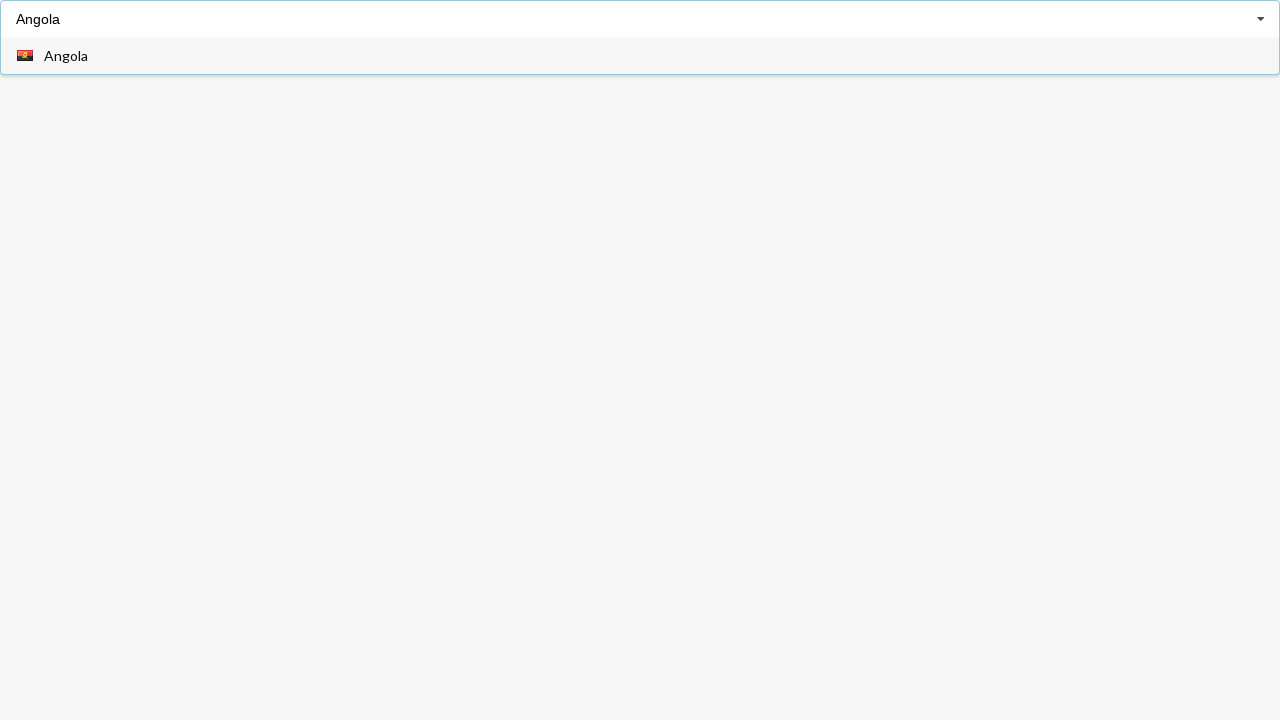

Waited for dropdown items to appear
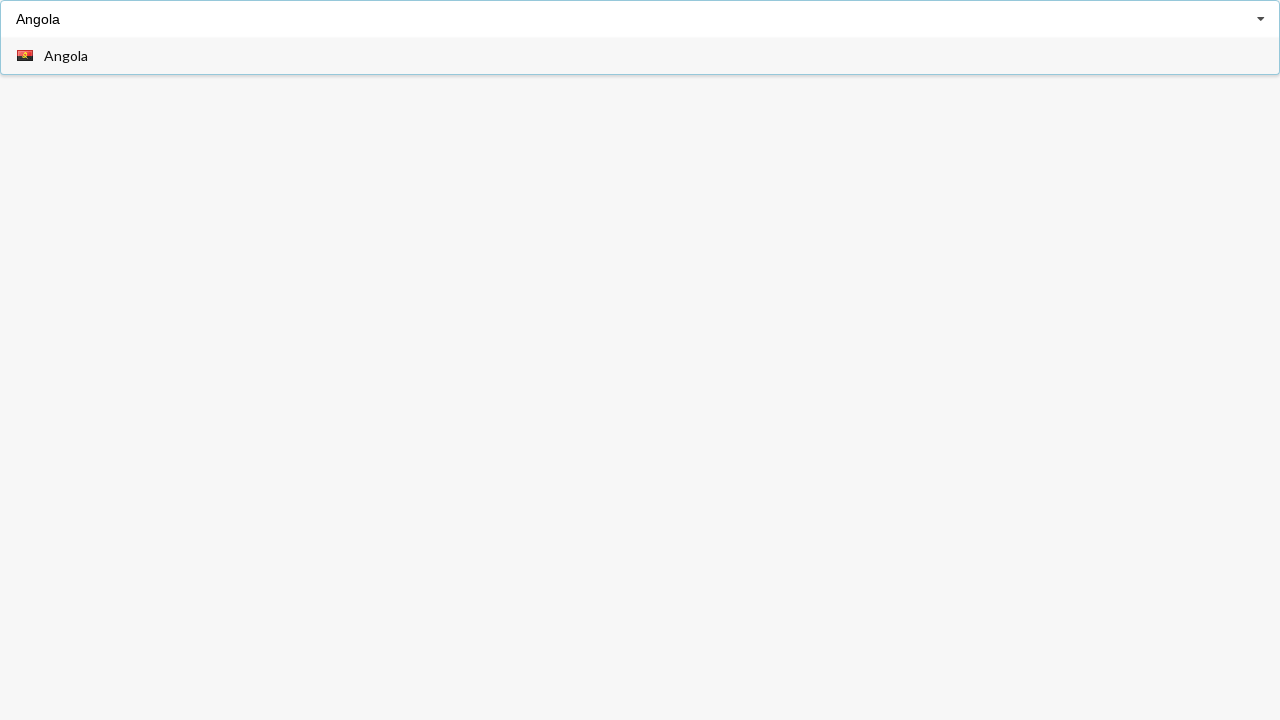

Selected Angola from the dropdown at (66, 56) on div.item span:has-text('Angola')
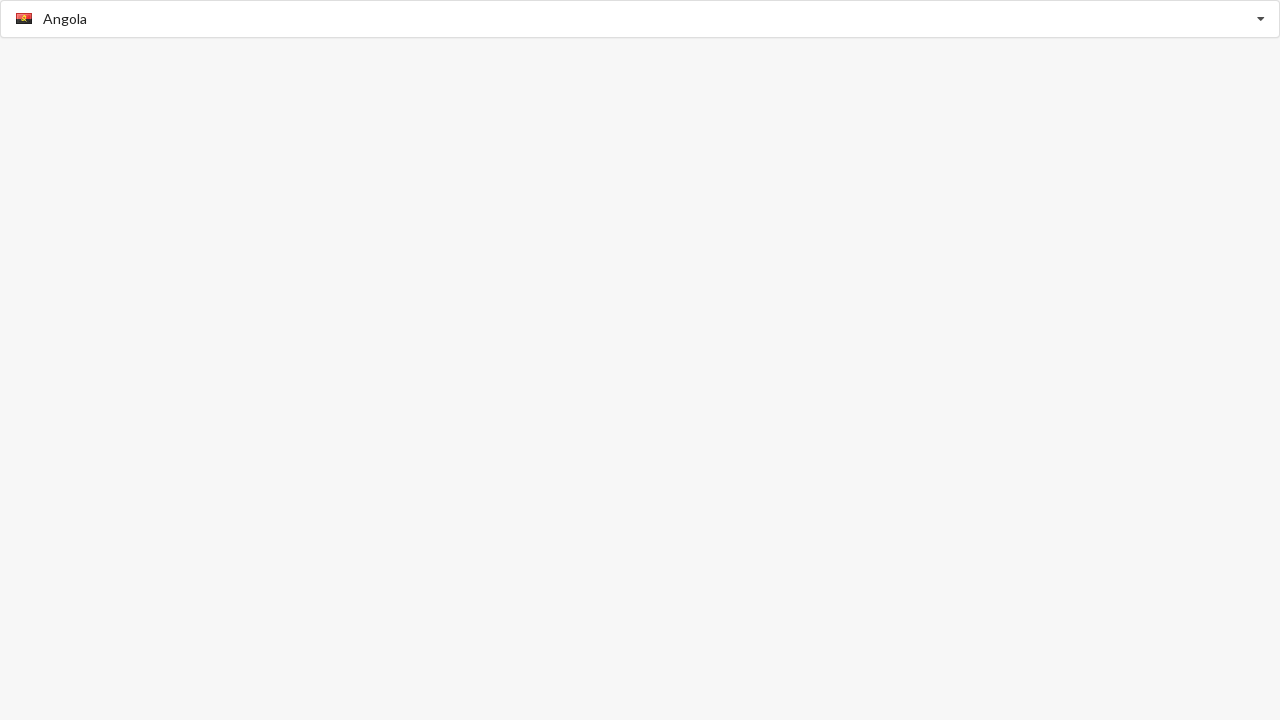

Typed 'Algeria' into the search field on input.search
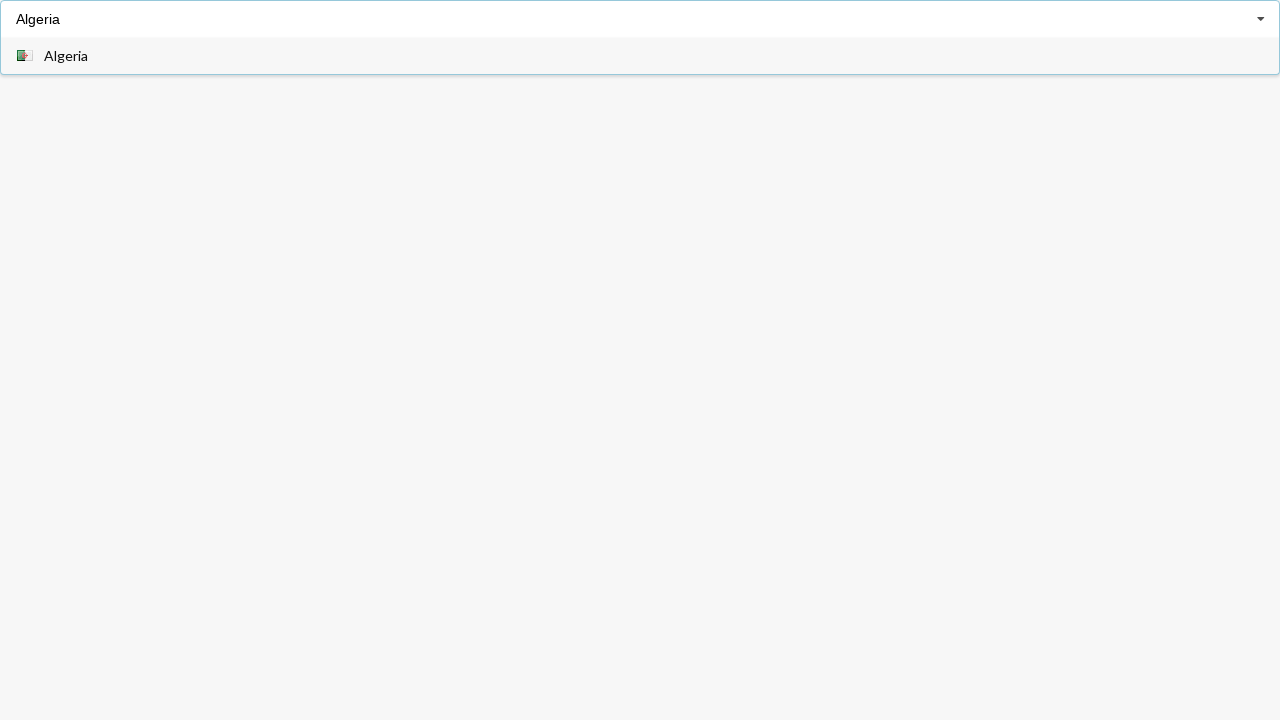

Waited for dropdown items to appear
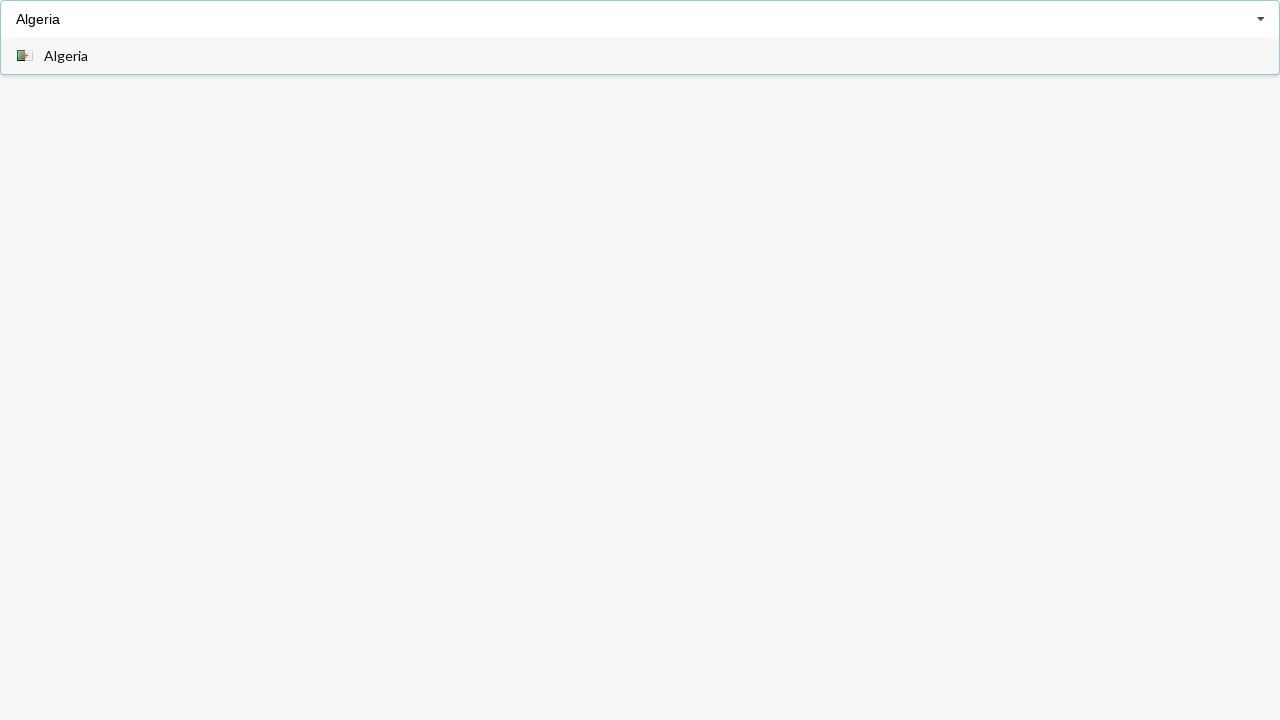

Selected Algeria from the dropdown at (66, 56) on div.item span:has-text('Algeria')
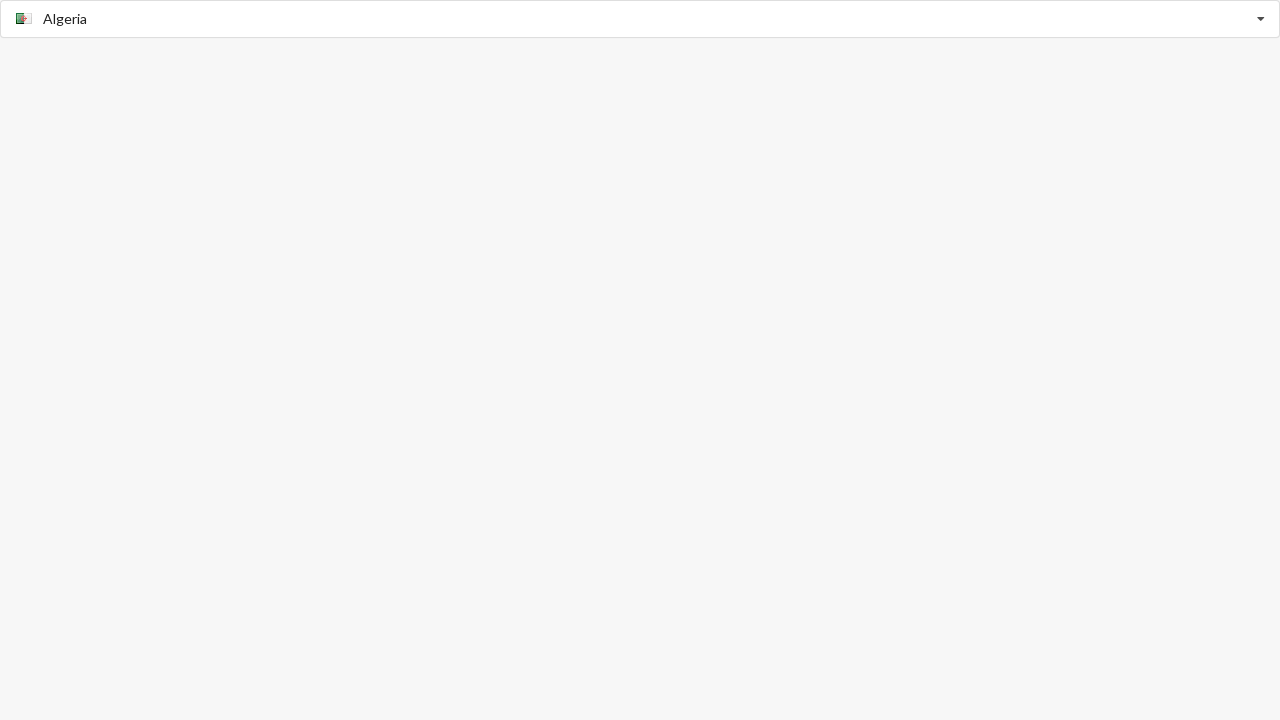

Typed 'Benin' into the search field on input.search
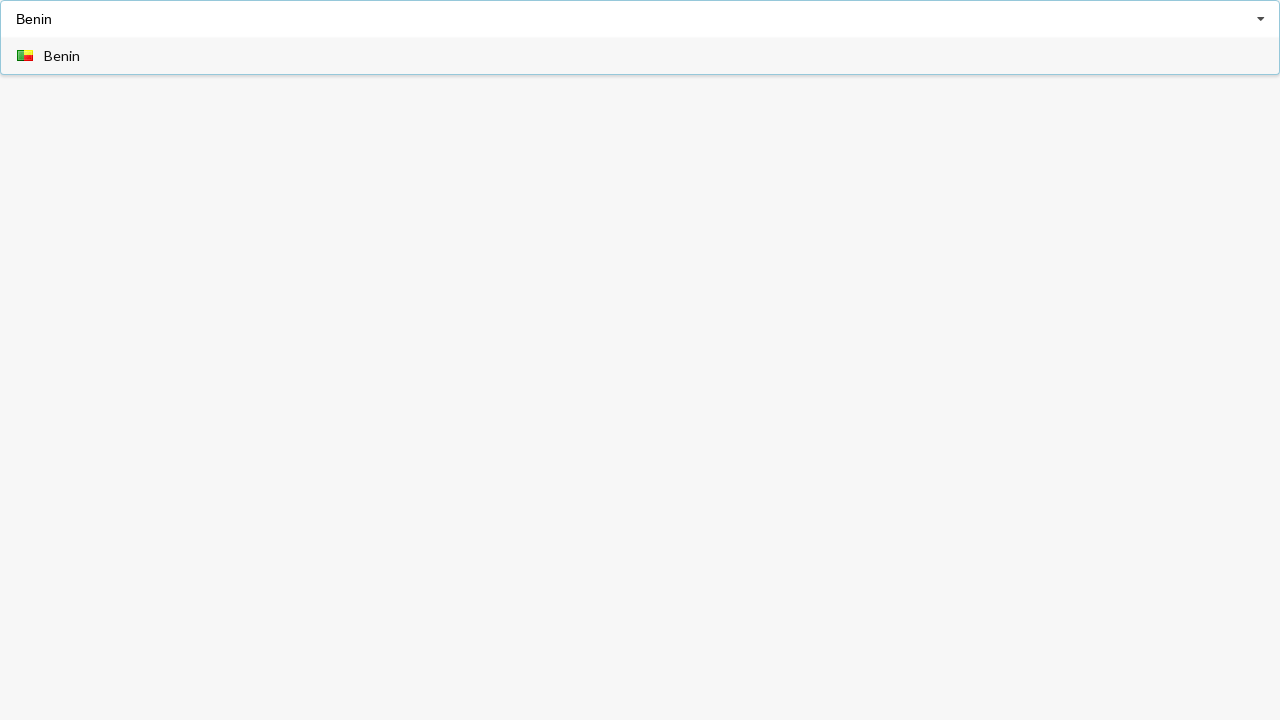

Waited for dropdown items to appear
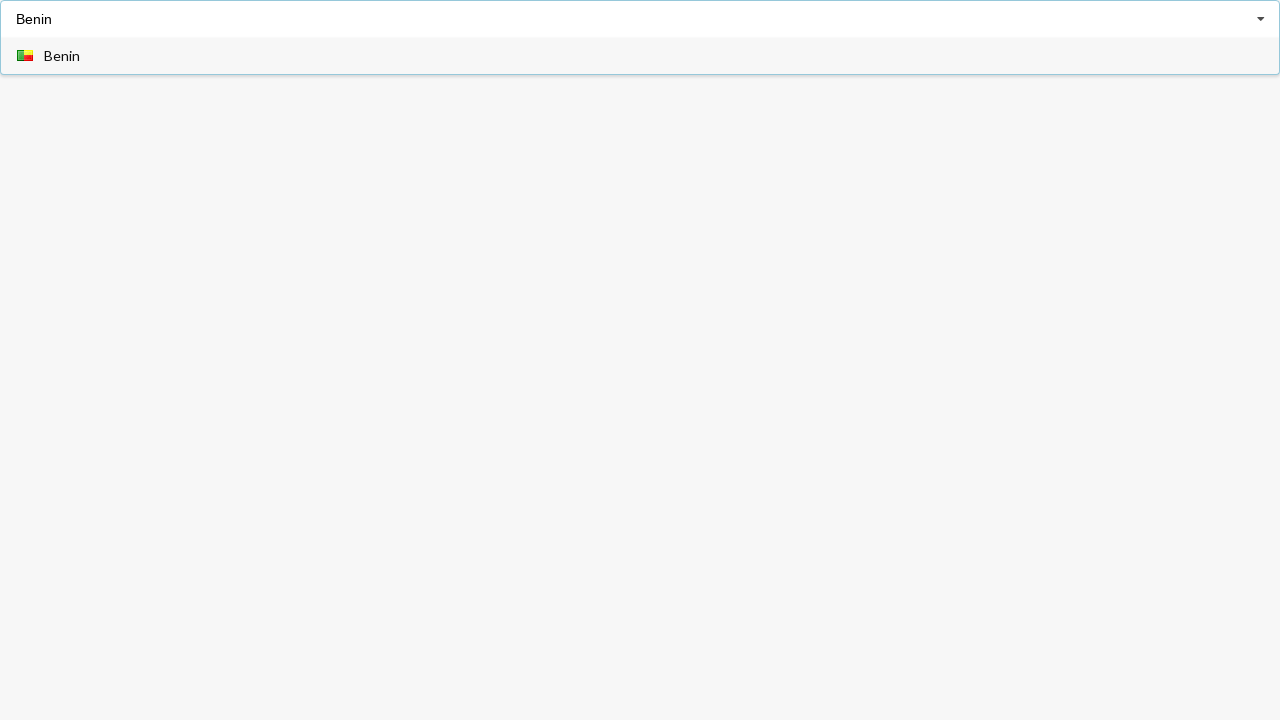

Selected Benin from the dropdown at (62, 56) on div.item span:has-text('Benin')
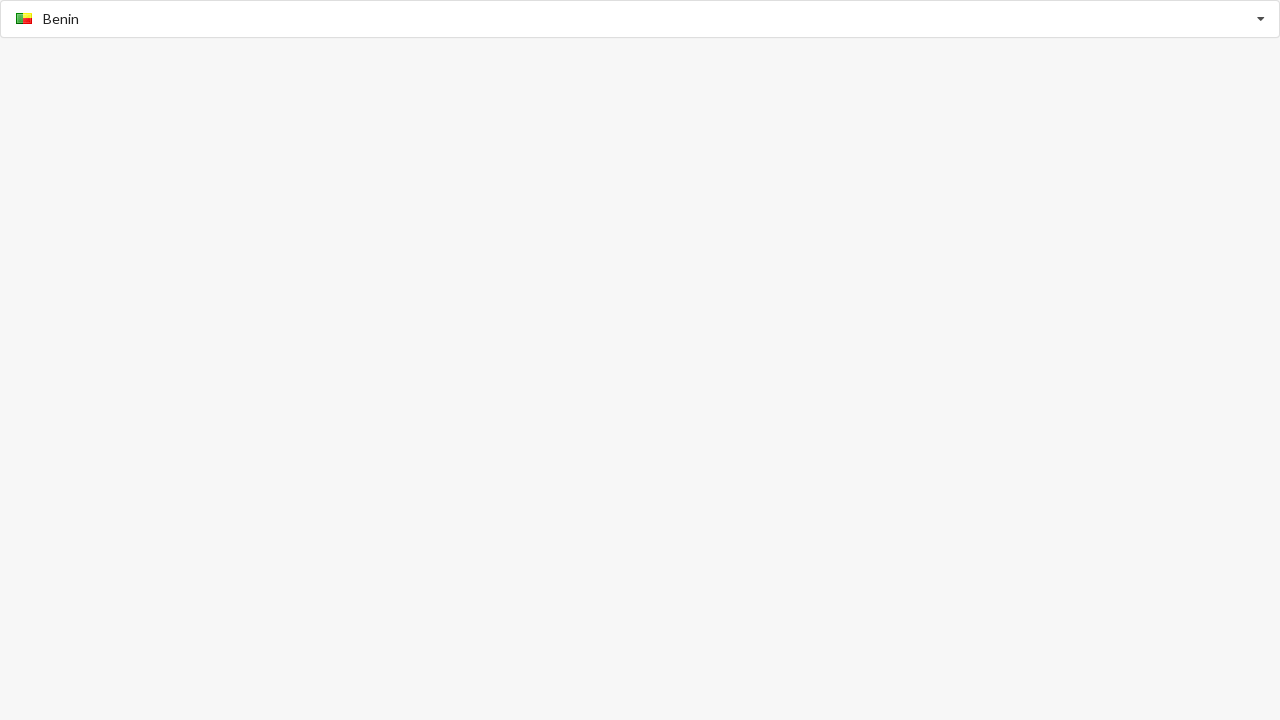

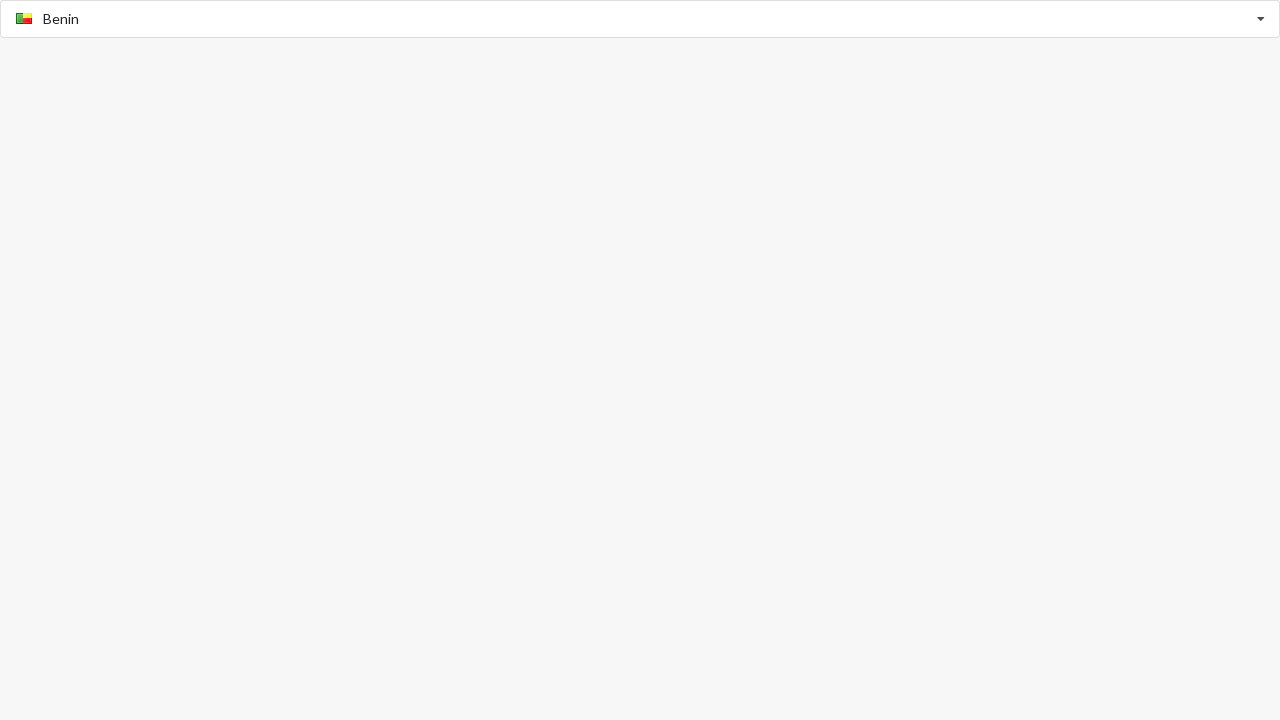